Tests the search functionality on python.org by entering "pycon" in the search field and submitting the search form

Starting URL: https://www.python.org

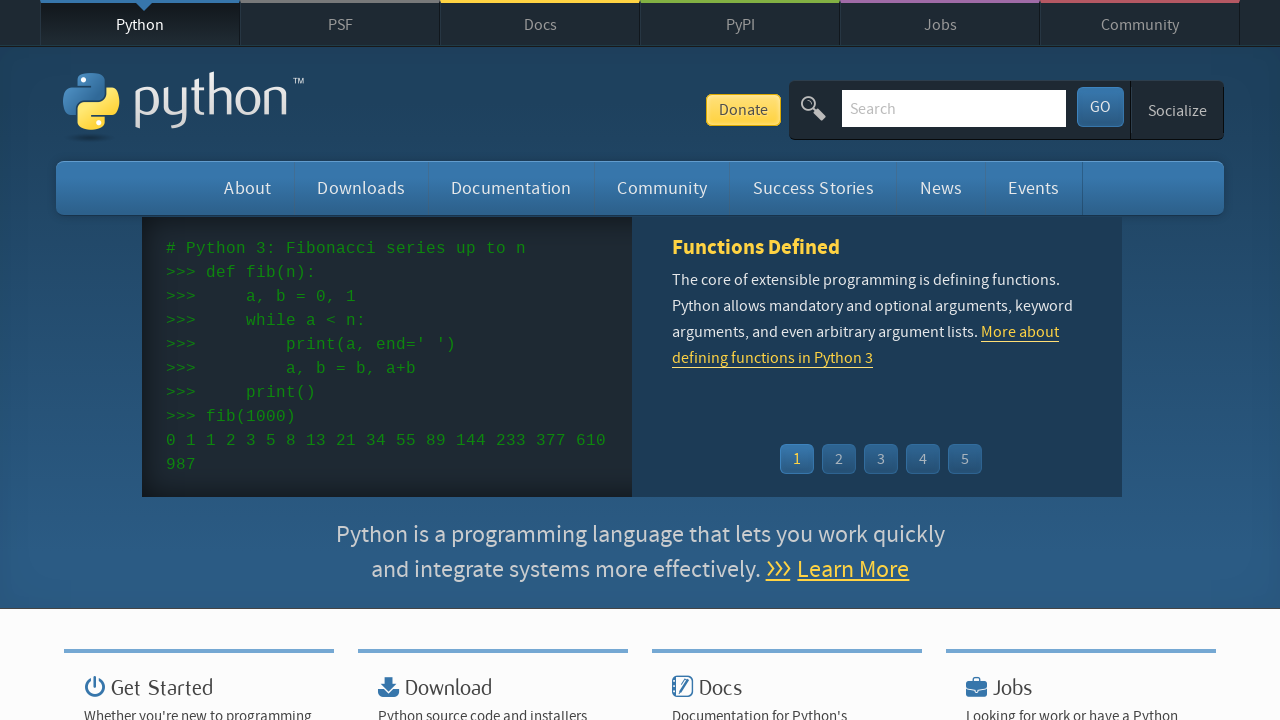

Verified 'Python' is in page title
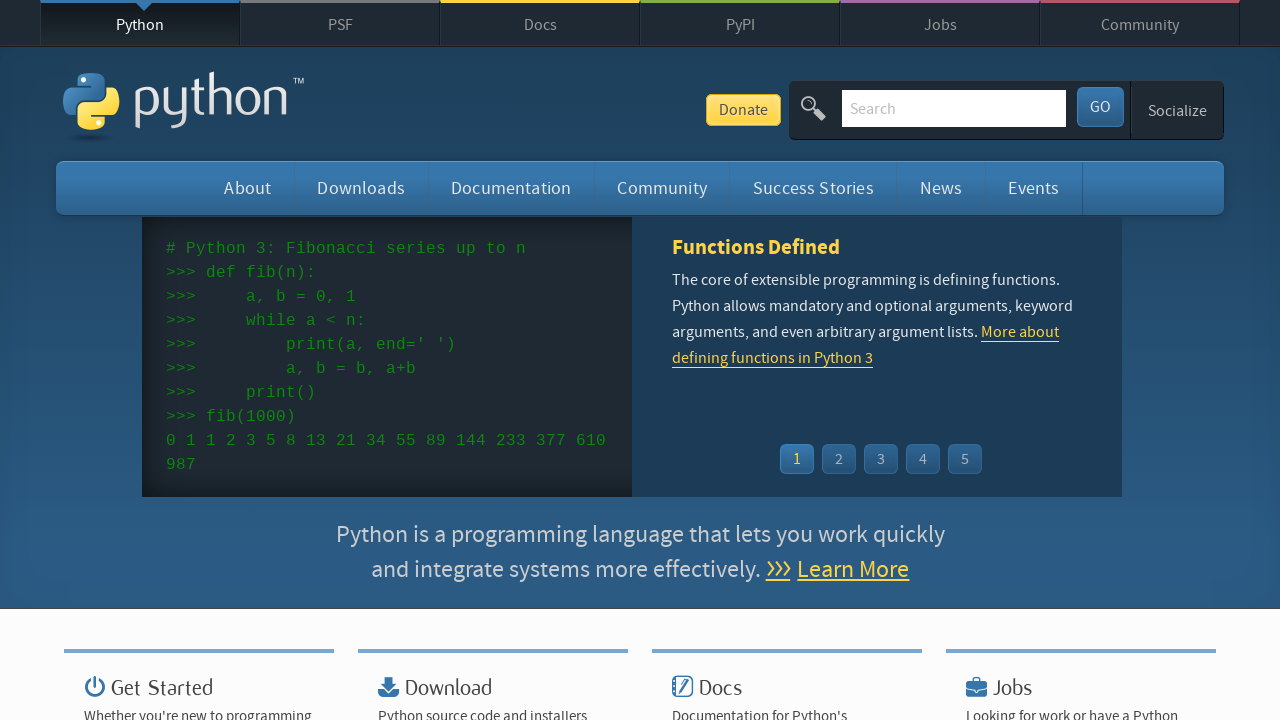

Filled search field with 'pycon' on input[name='q']
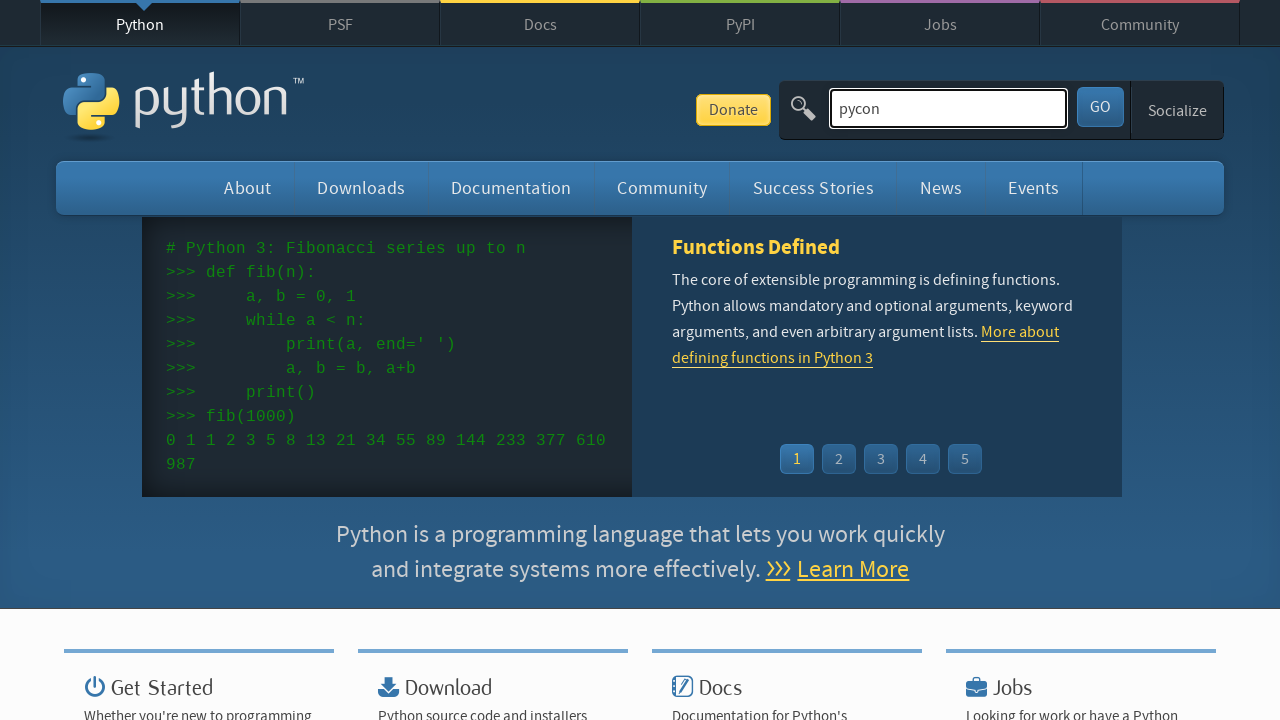

Pressed Enter to submit search form on input[name='q']
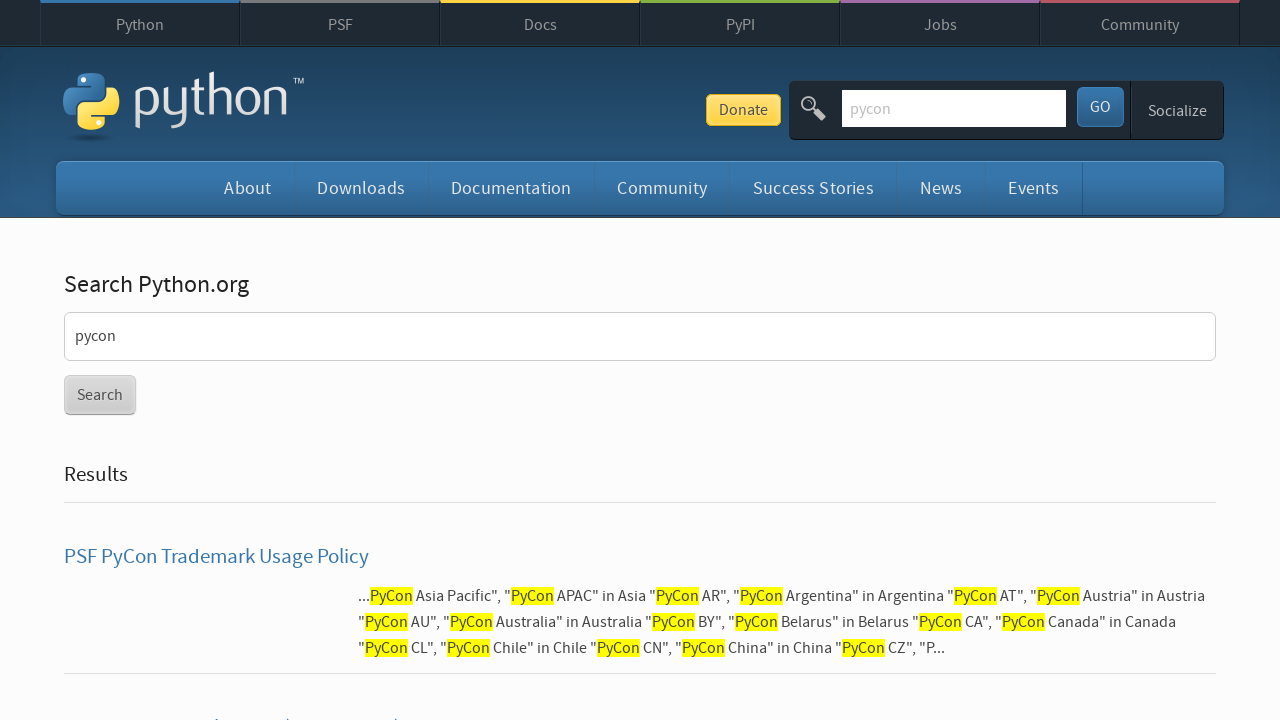

Waited for network to become idle after search submission
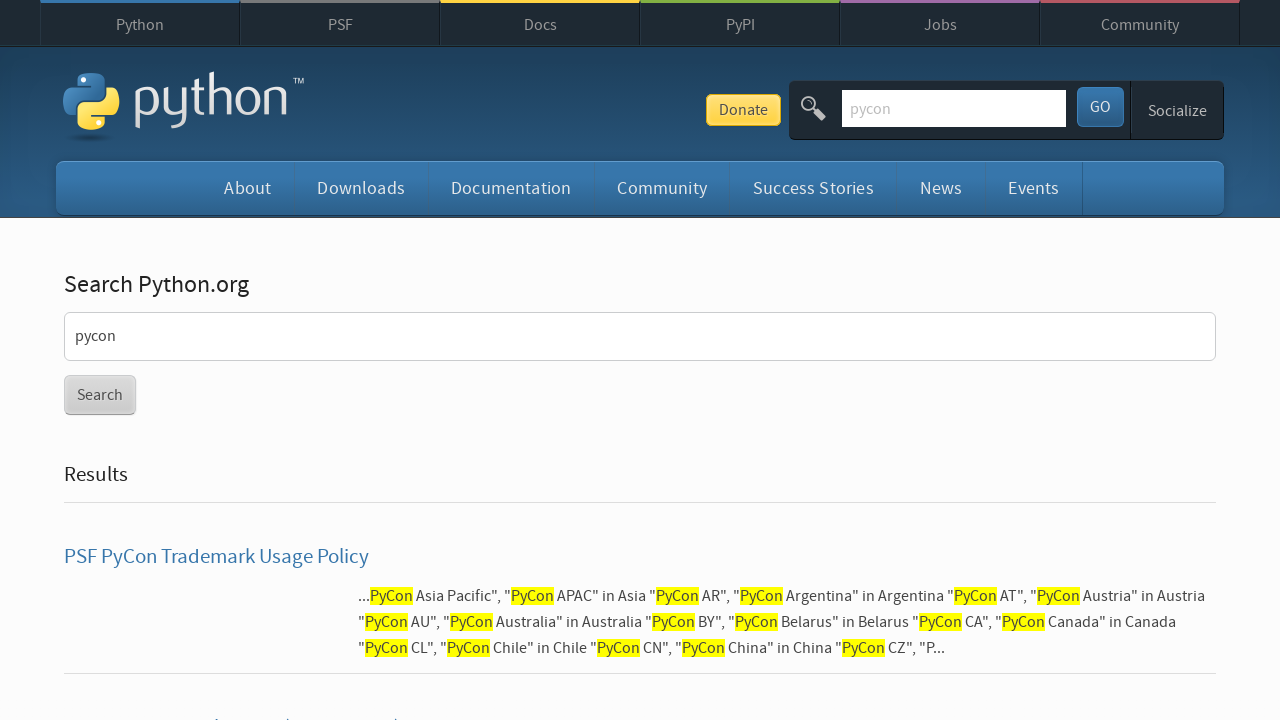

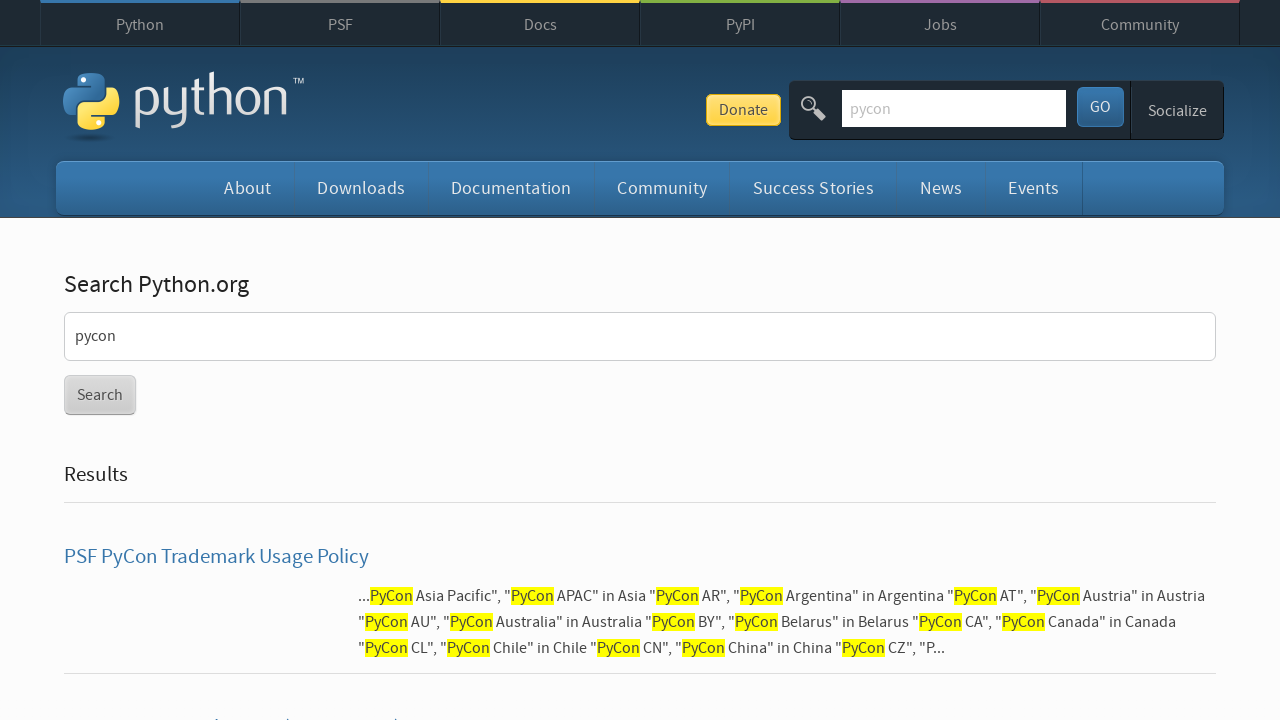